Tests multi-window handling by opening new windows and tabs, navigating to different sites, interacting with elements across windows, and switching between them

Starting URL: https://omayo.blogspot.com/

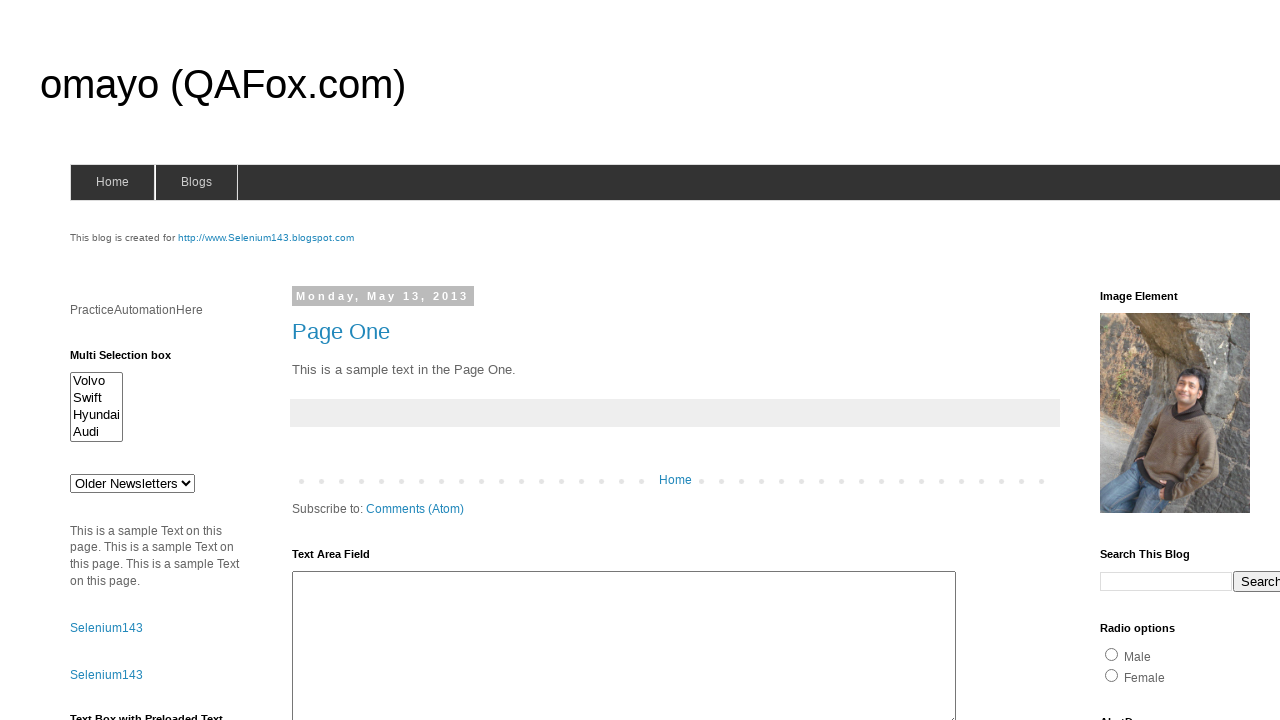

Filled textarea with 'My name is Arun Motoori.' on #ta1
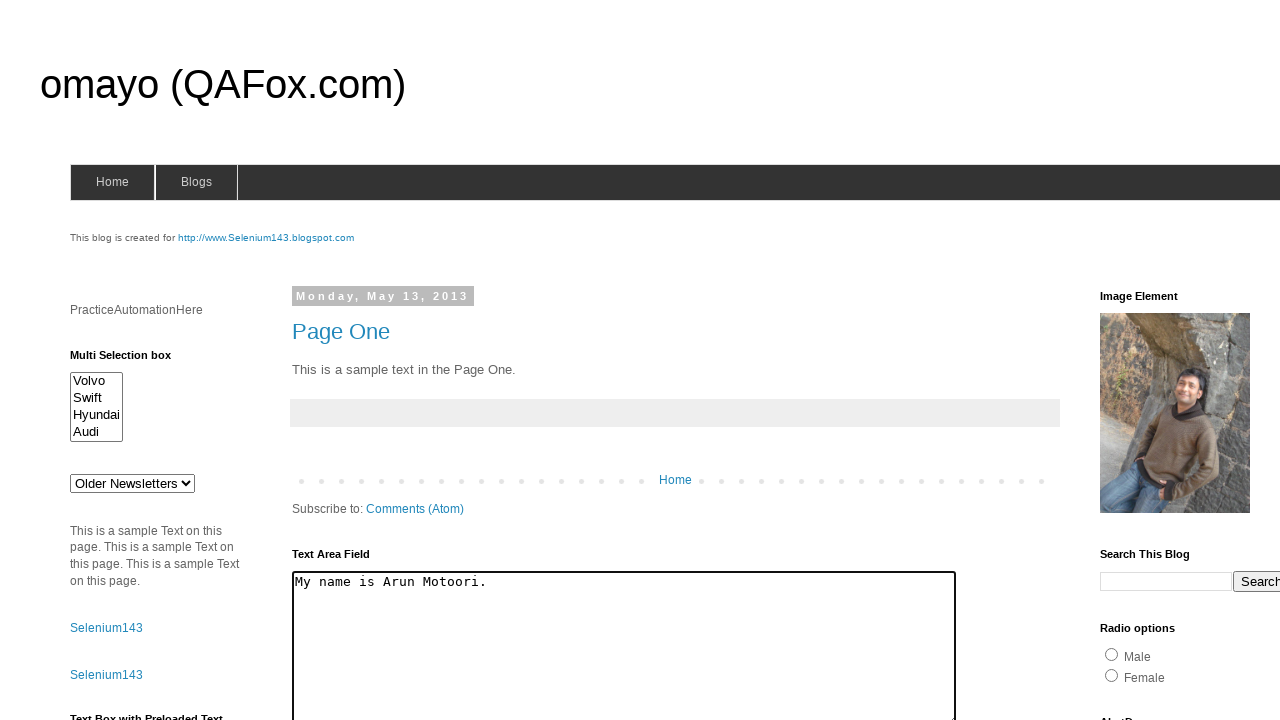

Opened a new page/window
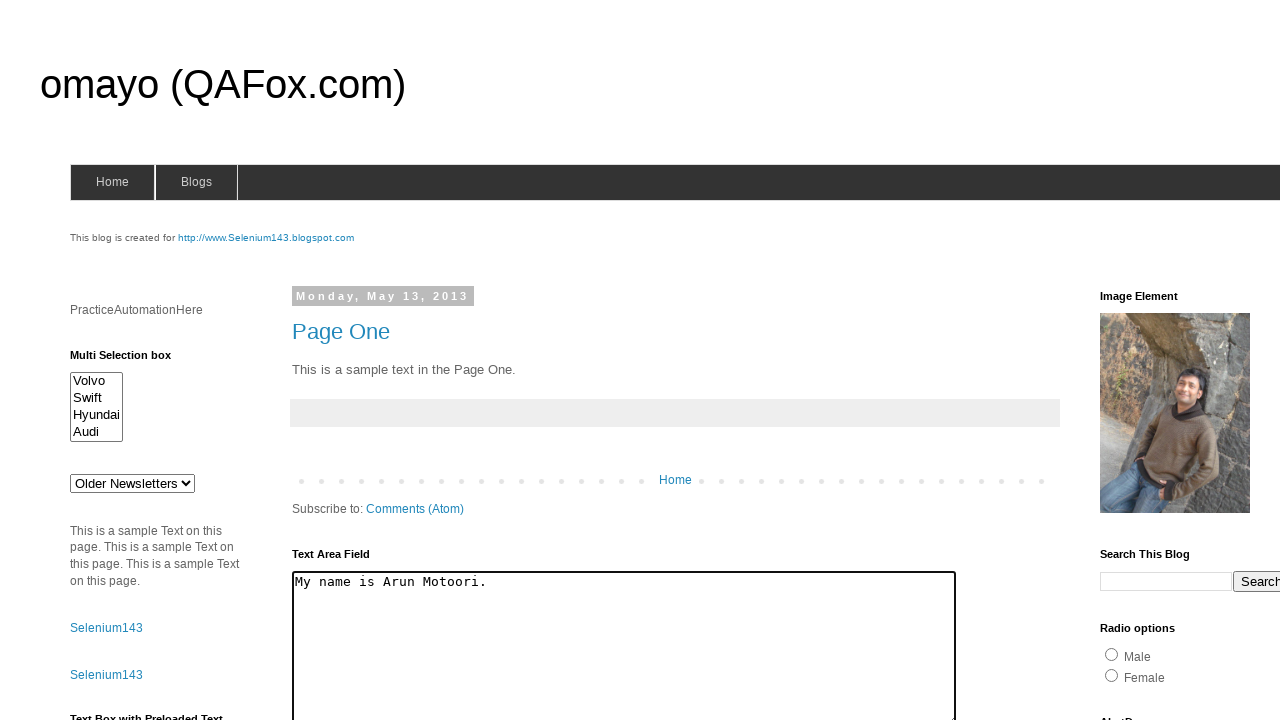

Navigated to https://www.qafox.com/
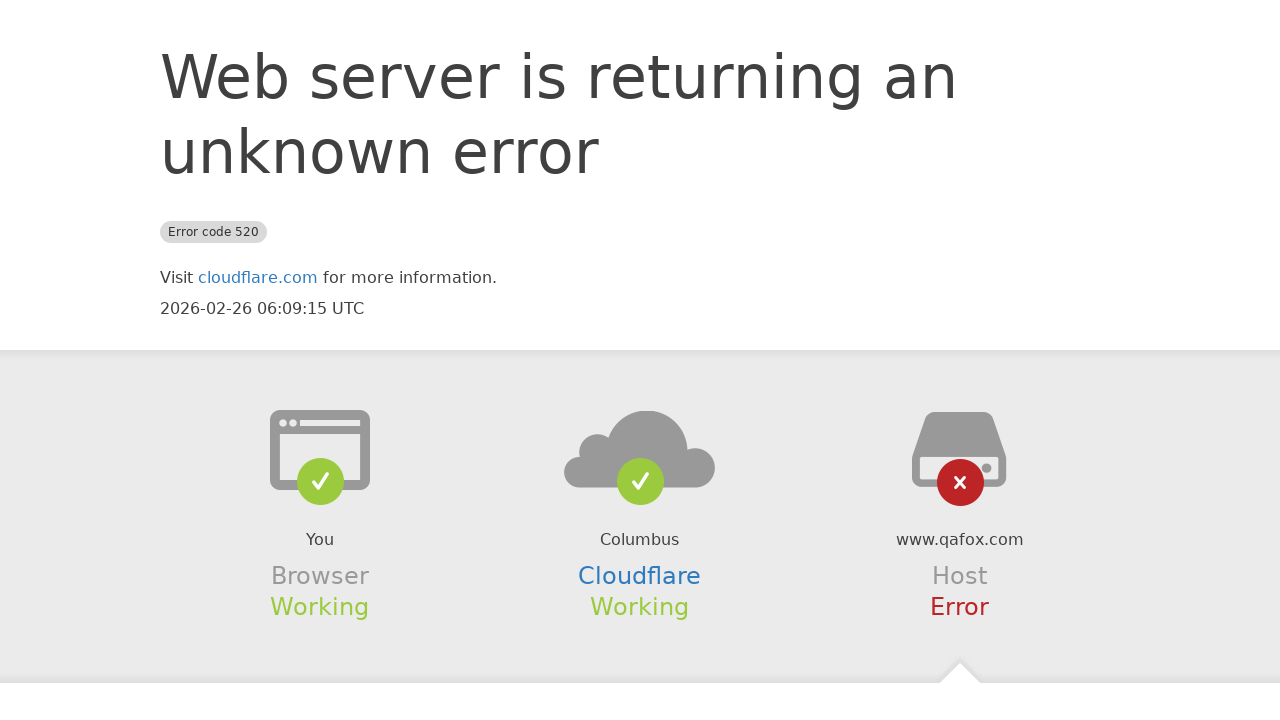

Retrieved page title: qafox.com | 520: Web server is returning an unknown error
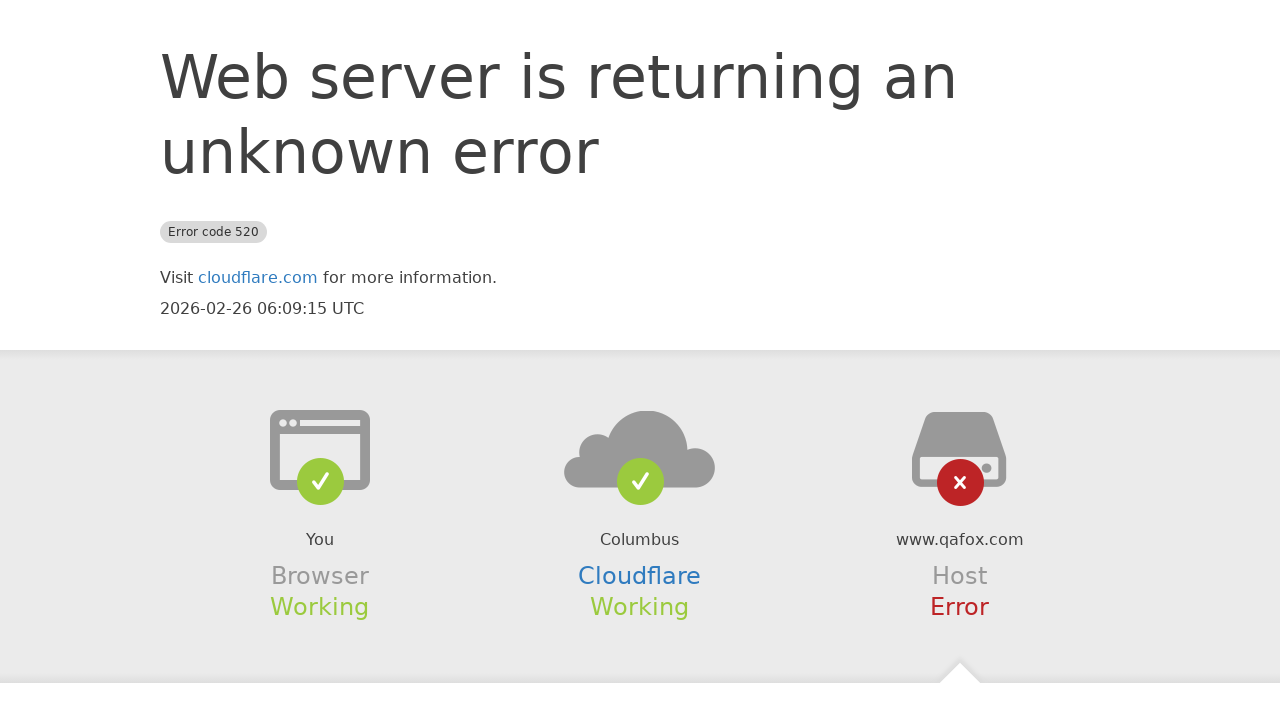

Opened another new page/tab
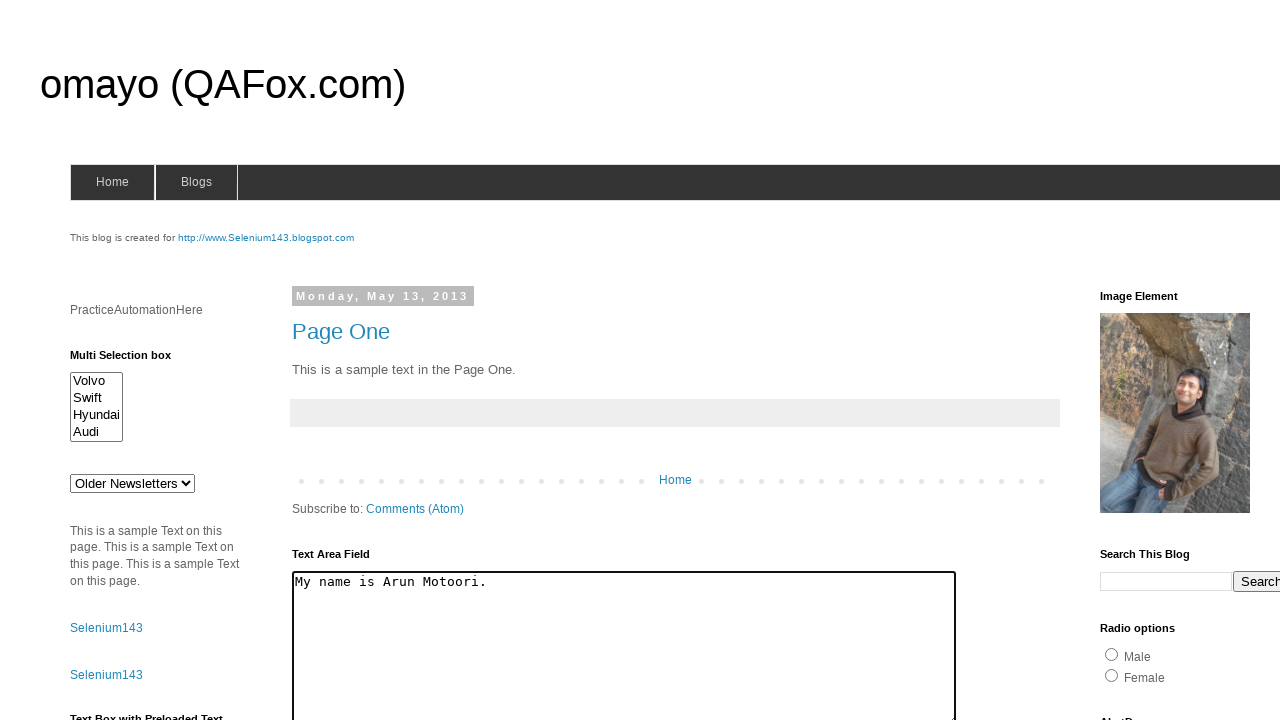

Navigated to https://selenium143.blogspot.com/
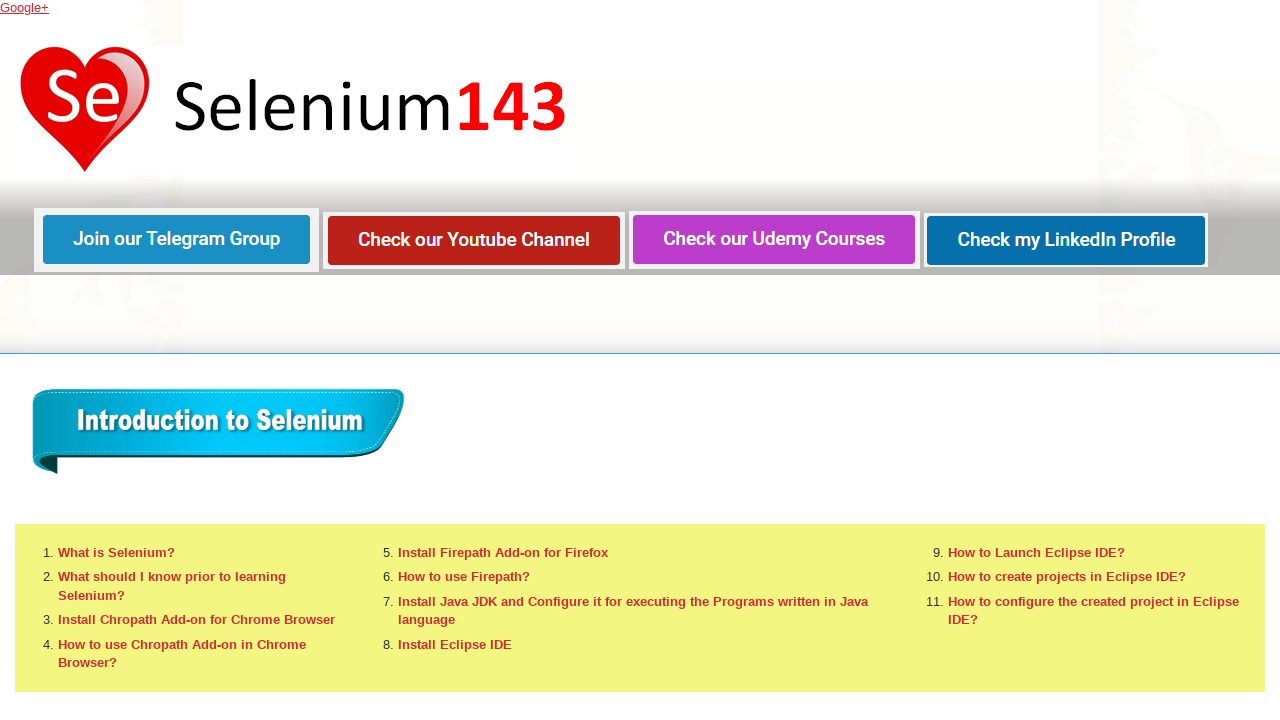

Clicked on Telegram group link at (176, 240) on xpath=//a[@href='https://t.me/qafoxoriginal']
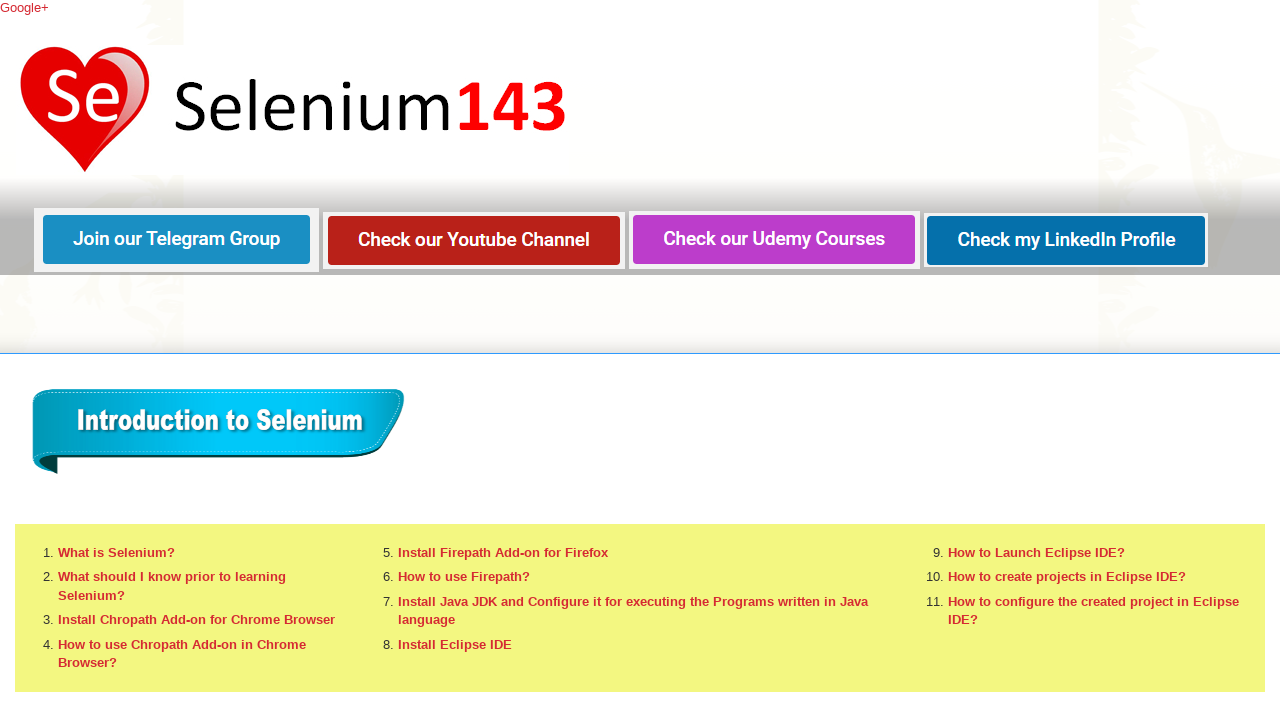

New page/tab opened (Telegram link)
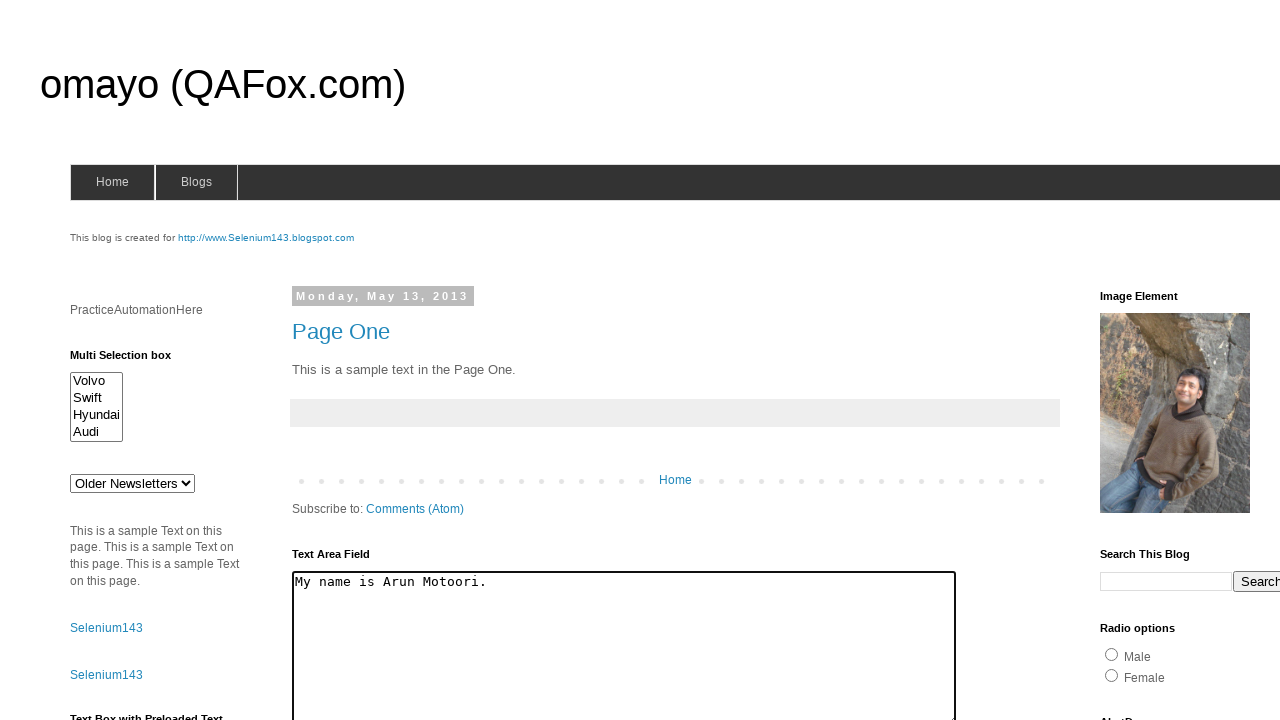

Found Selenium143 page with URL: https://selenium143.blogspot.com/
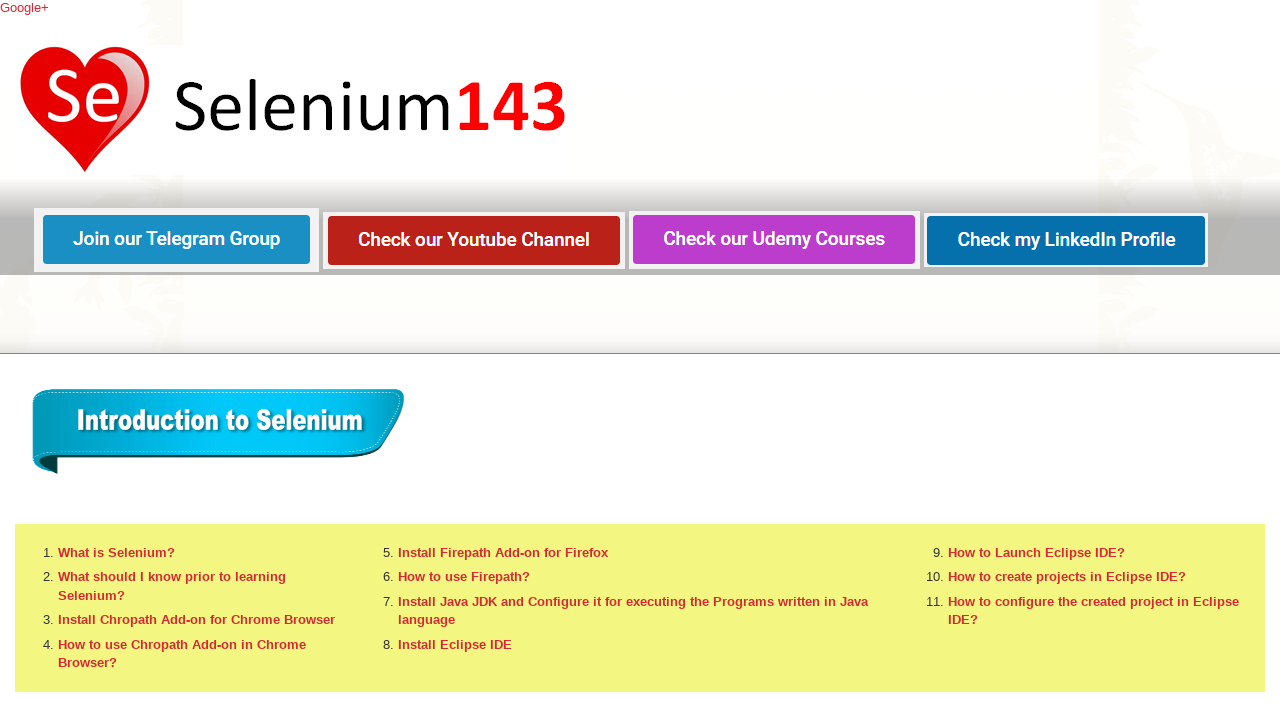

Closed Selenium143 page
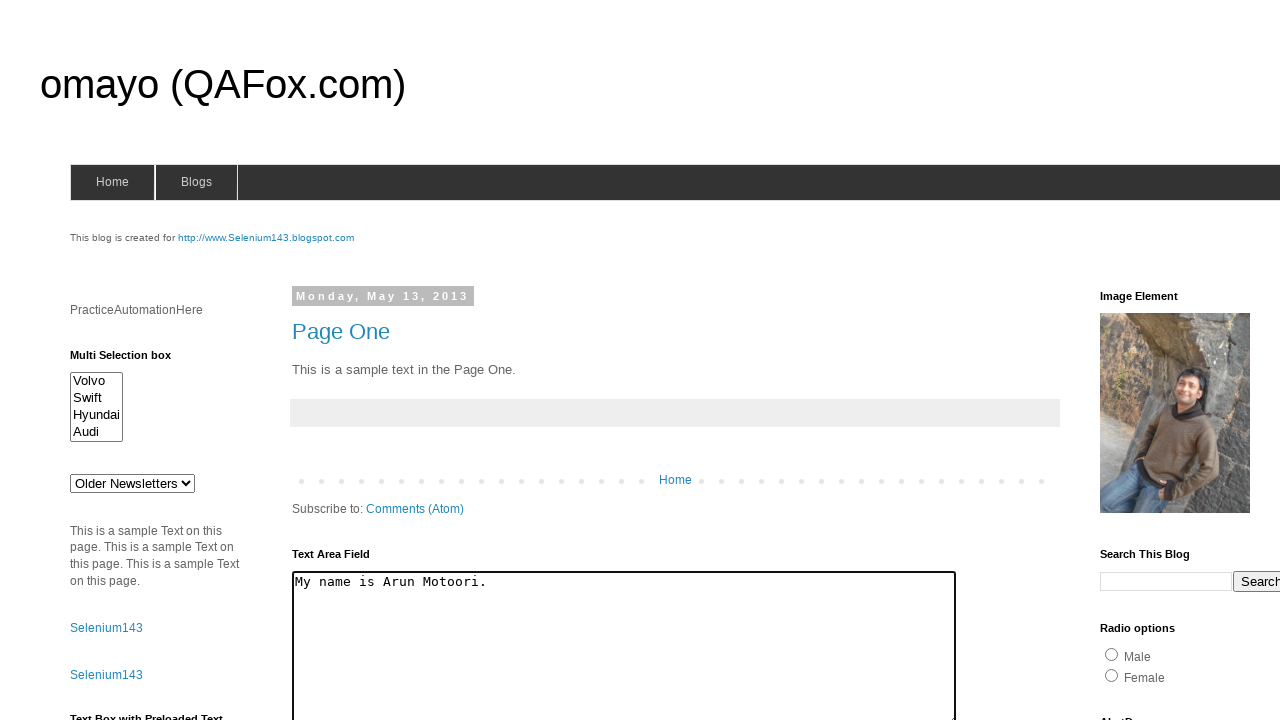

Cleared textarea on main page on #ta1
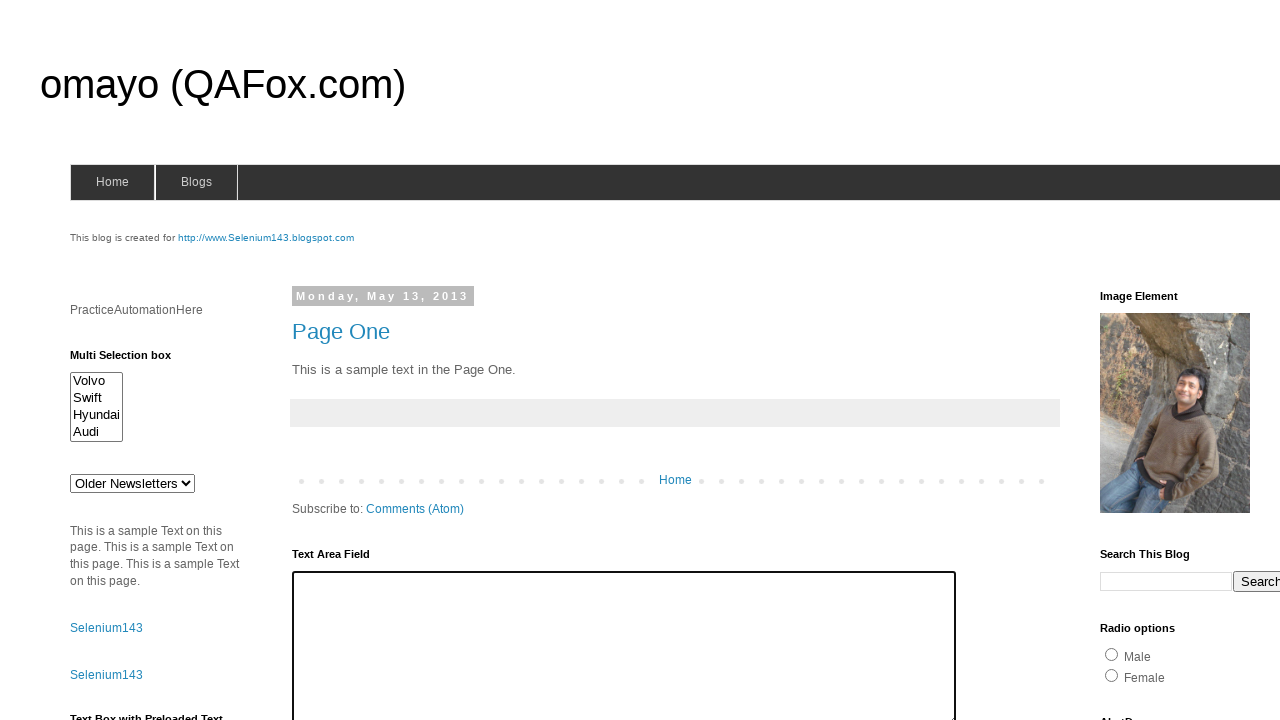

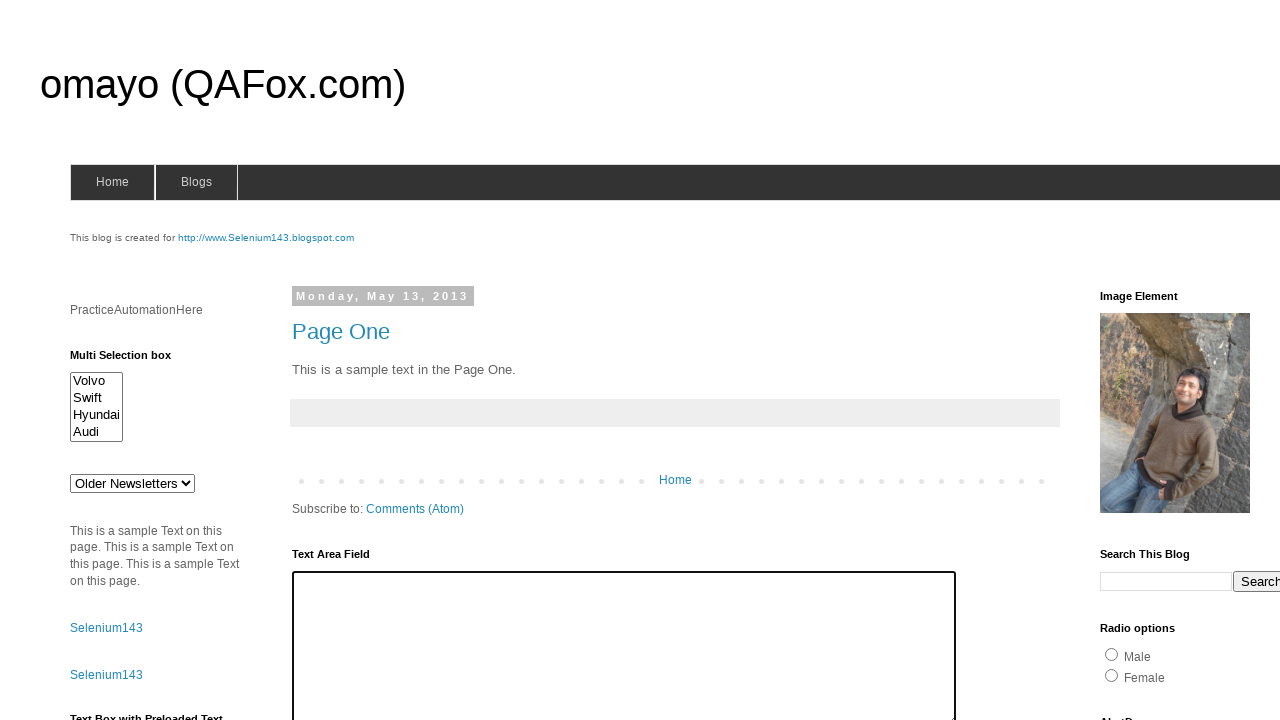